Tests checkbox functionality by clicking a BMW checkbox to select it, verifying selection, clicking again to deselect, verifying deselection, and counting the total number of checkboxes on the page.

Starting URL: https://rahulshettyacademy.com/AutomationPractice/

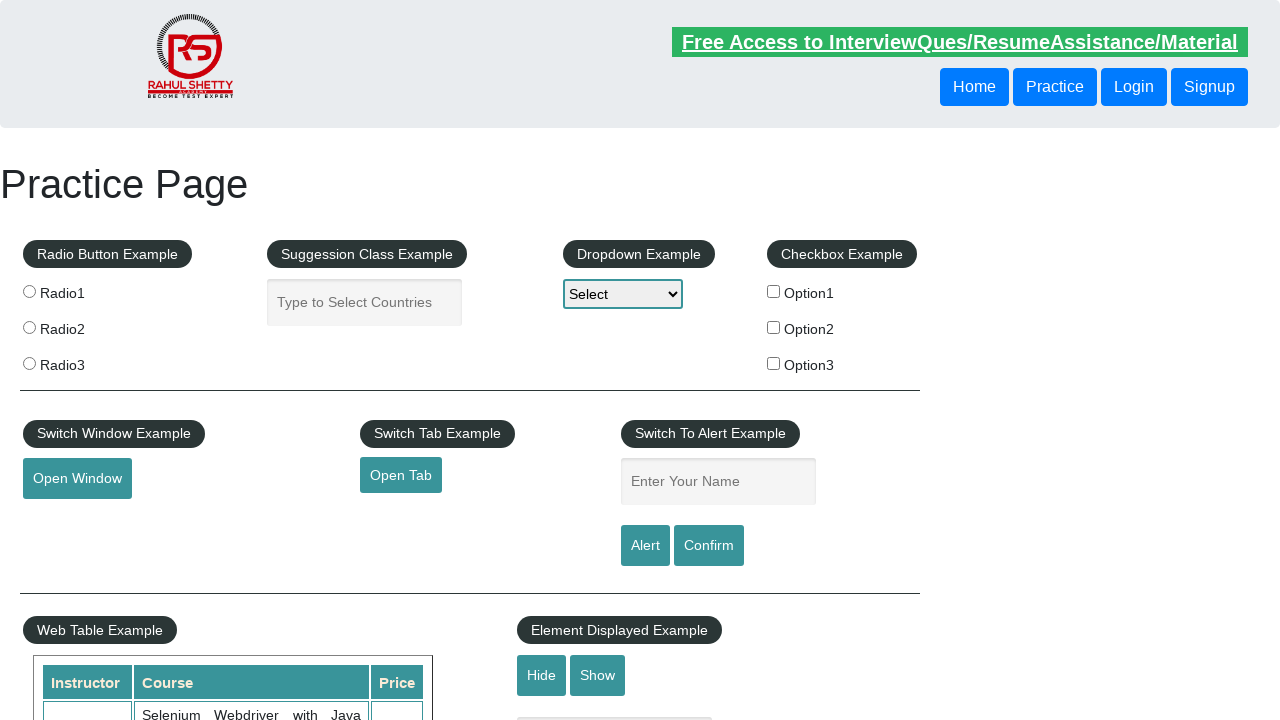

Clicked BMW checkbox to select it at (774, 291) on xpath=//fieldset//label[@for='bmw']//input[@id='checkBoxOption1']
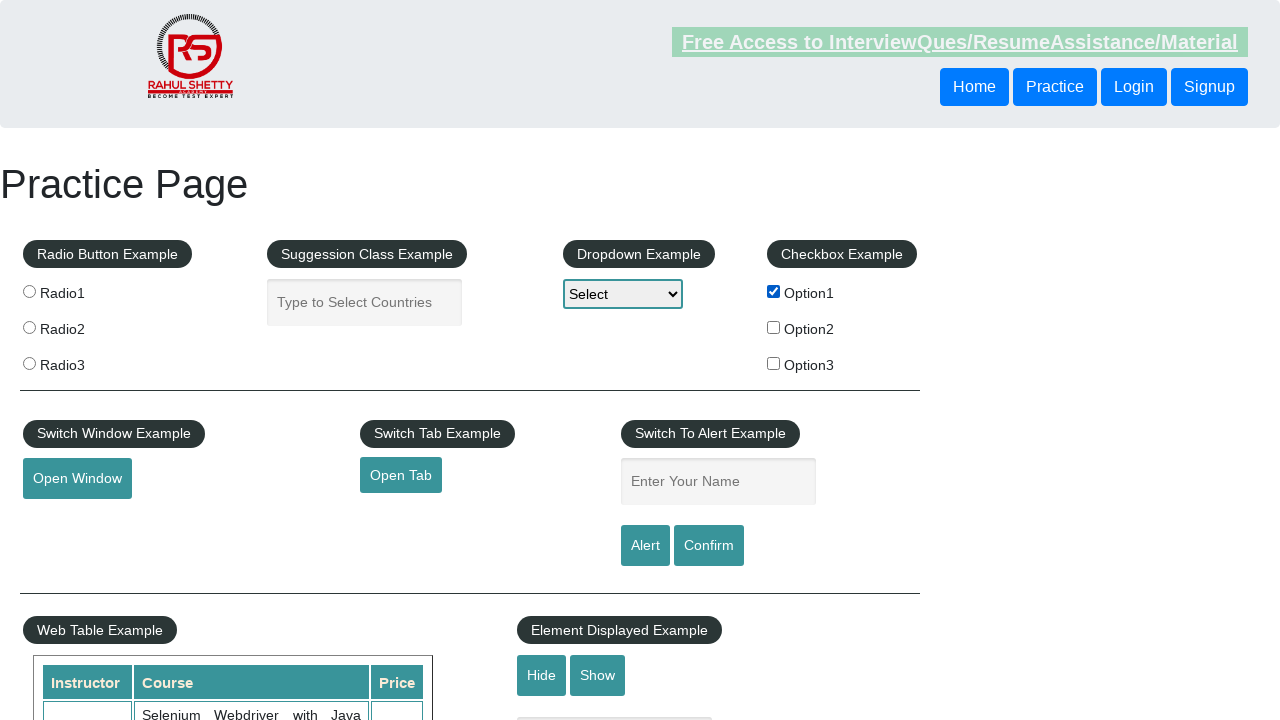

Verified BMW checkbox is selected
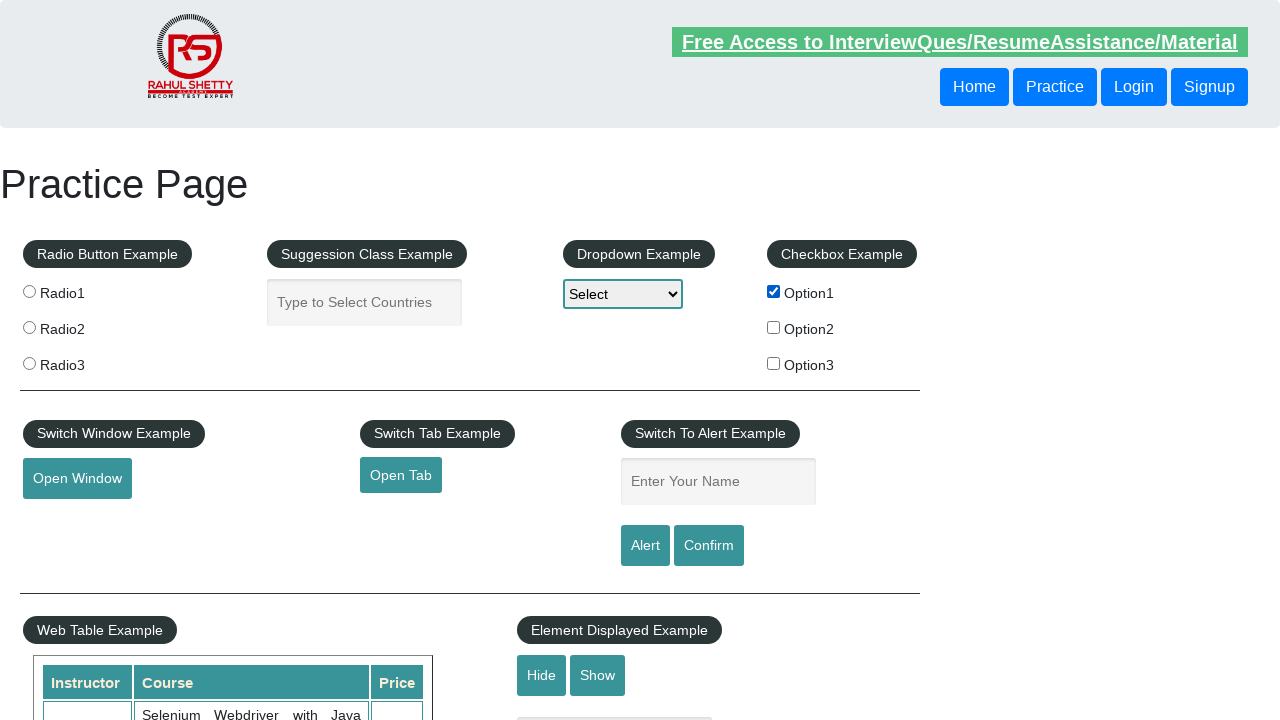

Clicked BMW checkbox to deselect it at (774, 291) on xpath=//fieldset//label[@for='bmw']//input[@id='checkBoxOption1']
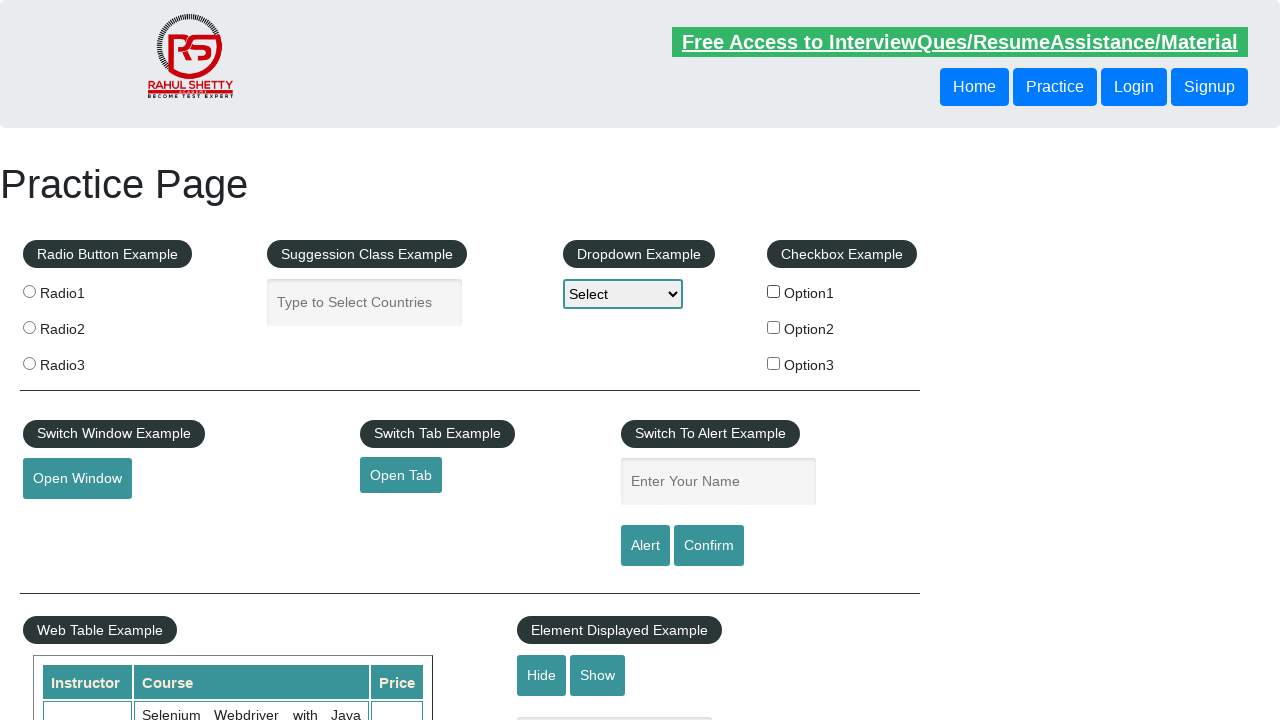

Verified BMW checkbox is deselected
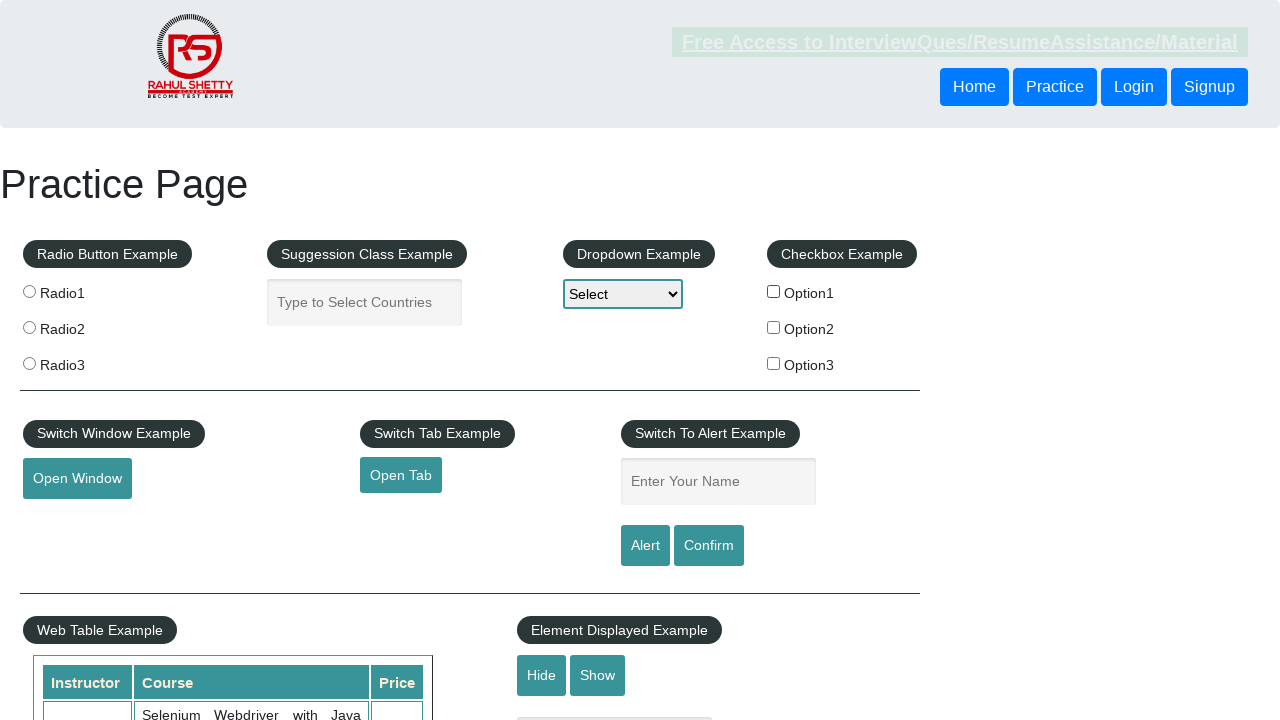

Verified there are 3 checkboxes on the page
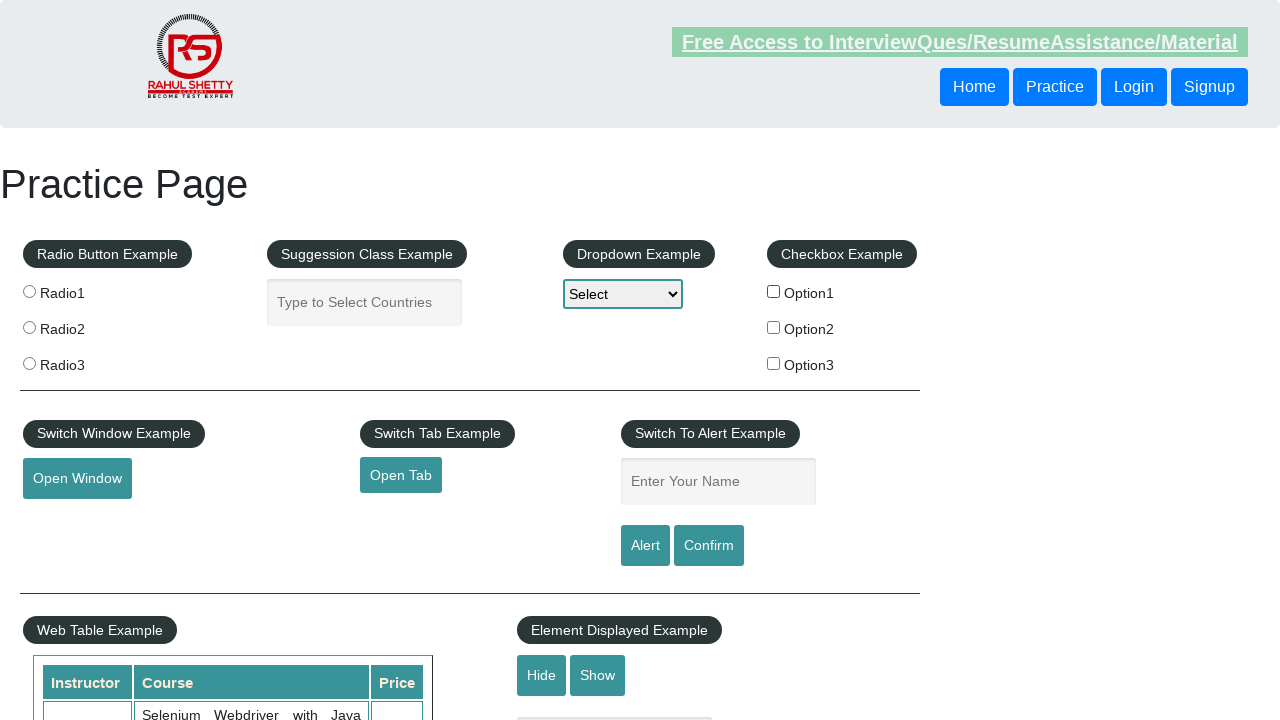

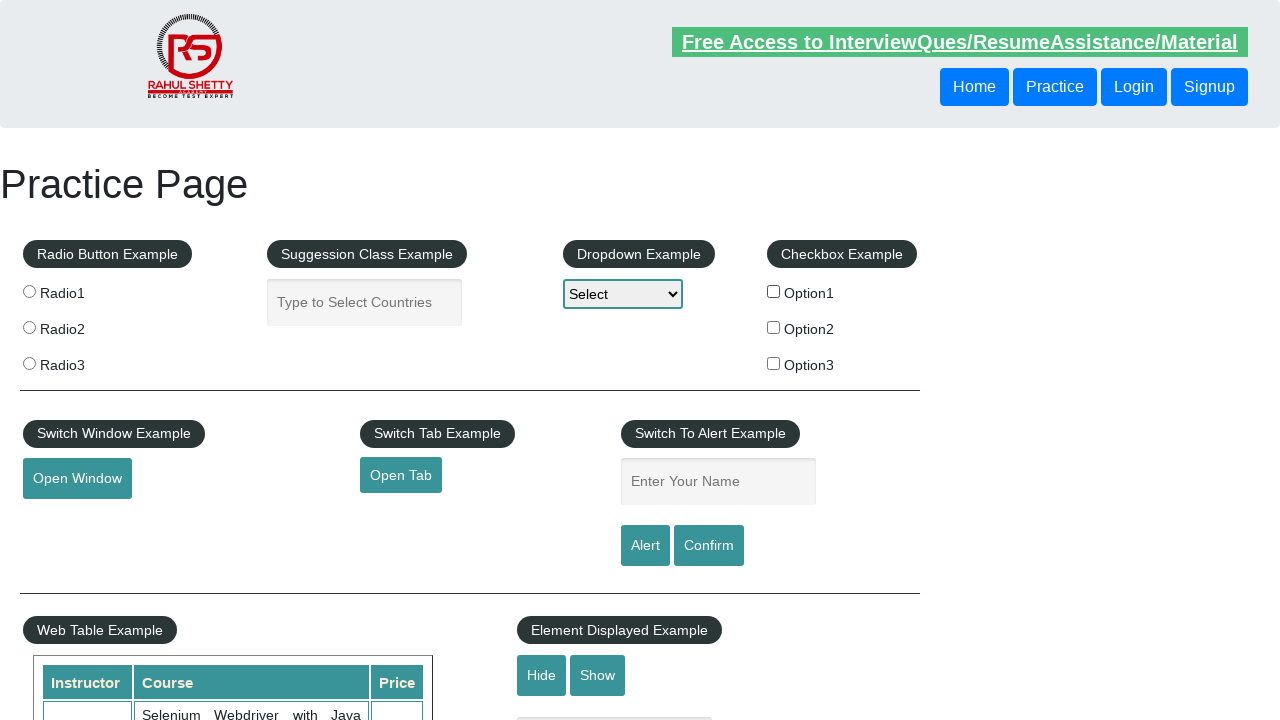